Tests textarea field by entering a message

Starting URL: https://www.selenium.dev/selenium/web/web-form.html

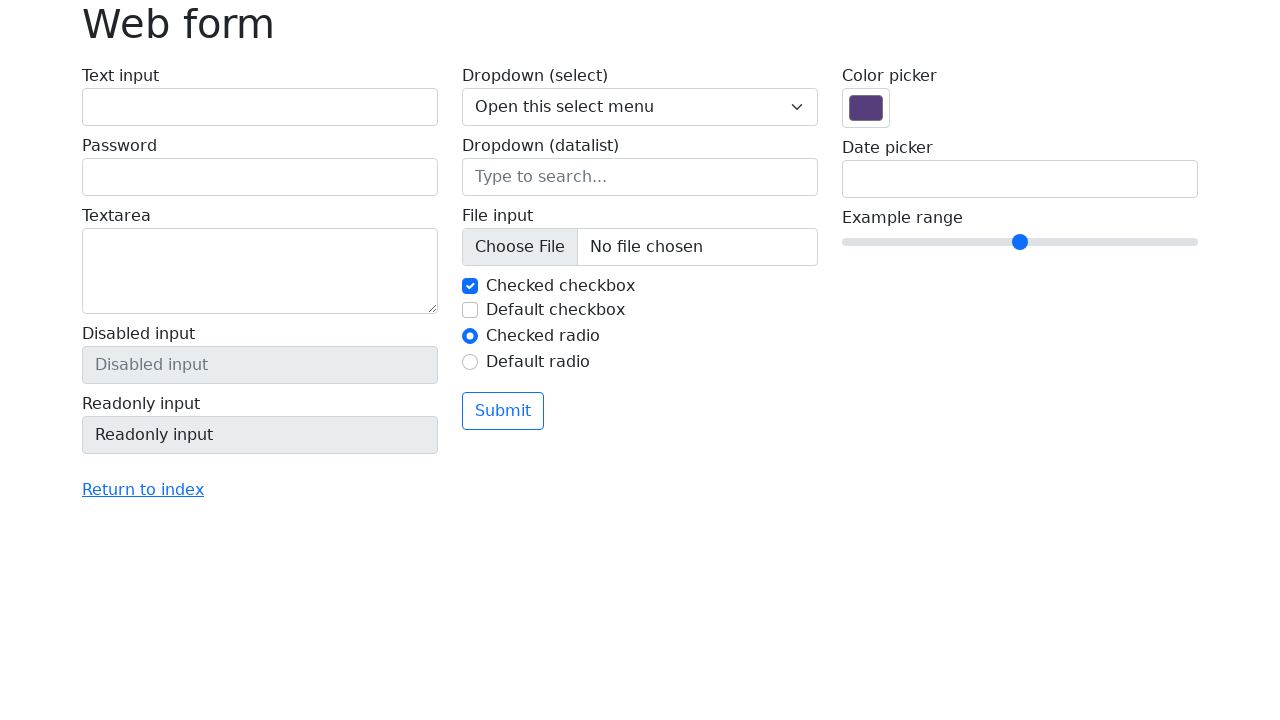

Filled textarea with test message 'Testing the textarea functionality with a sample message' on [name='my-textarea']
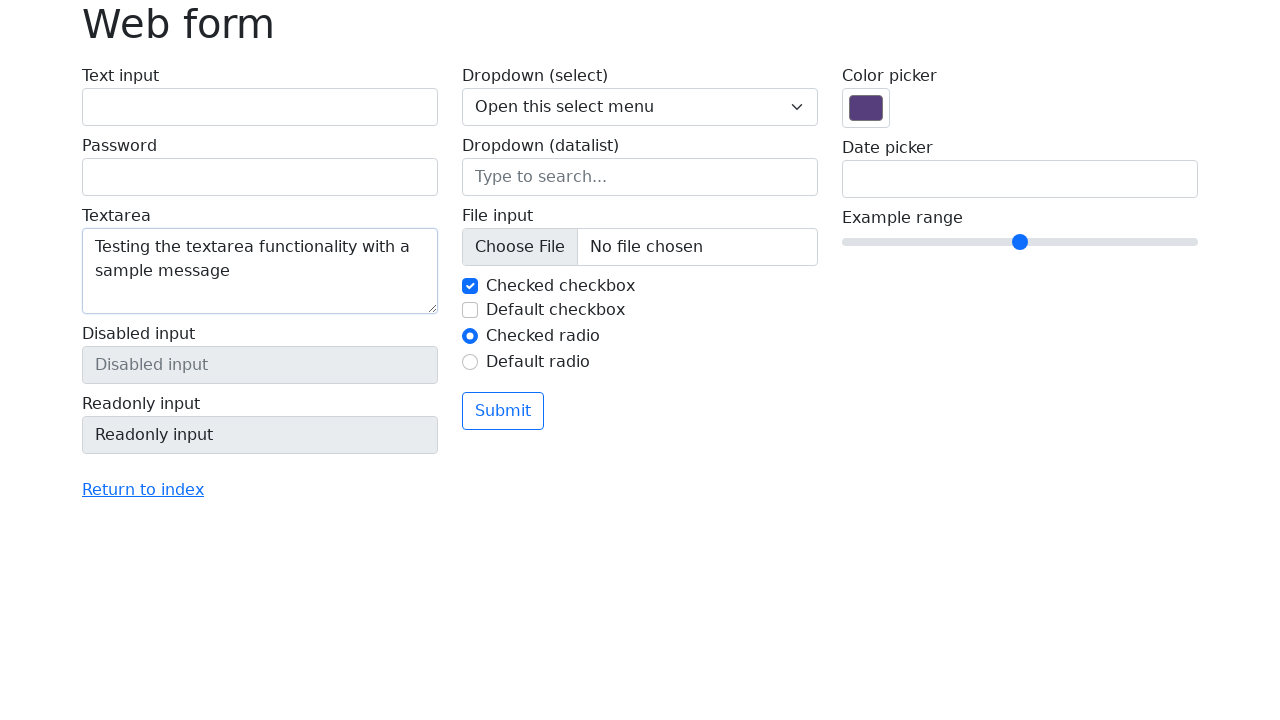

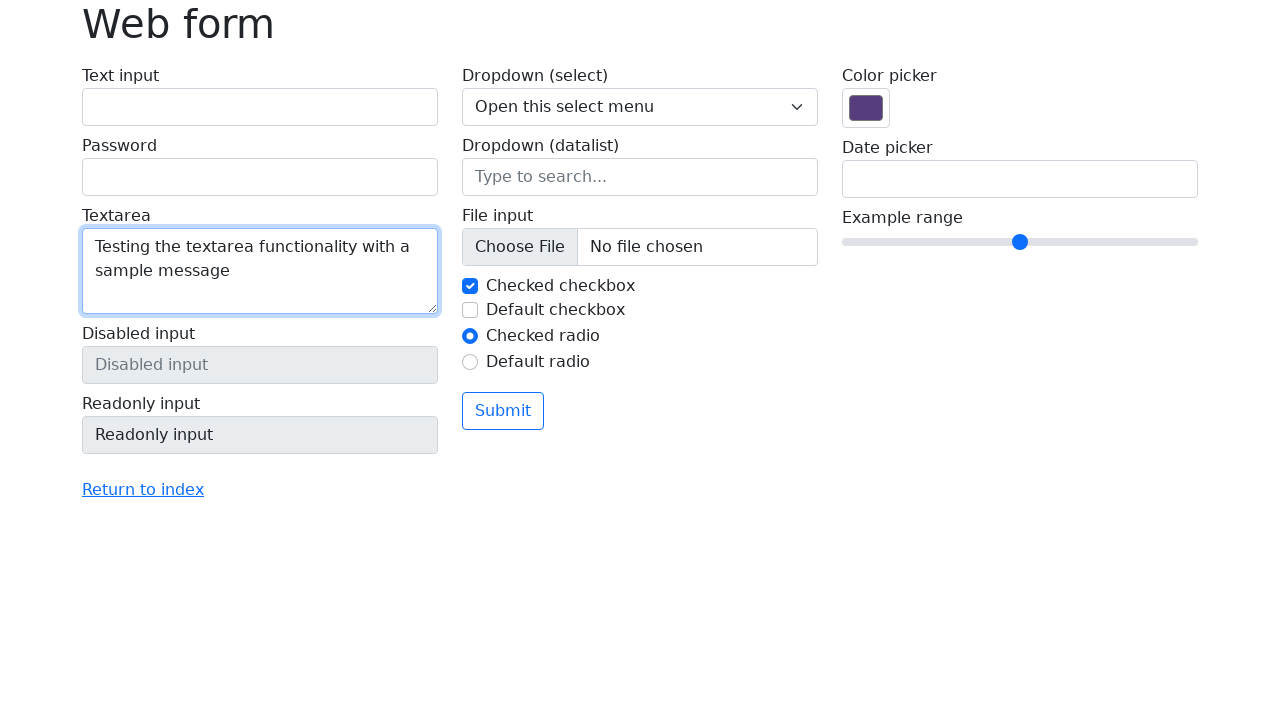